Tests tooltip functionality by hovering over a button and verifying the tooltip text appears correctly.

Starting URL: https://demoqa.com/tool-tips

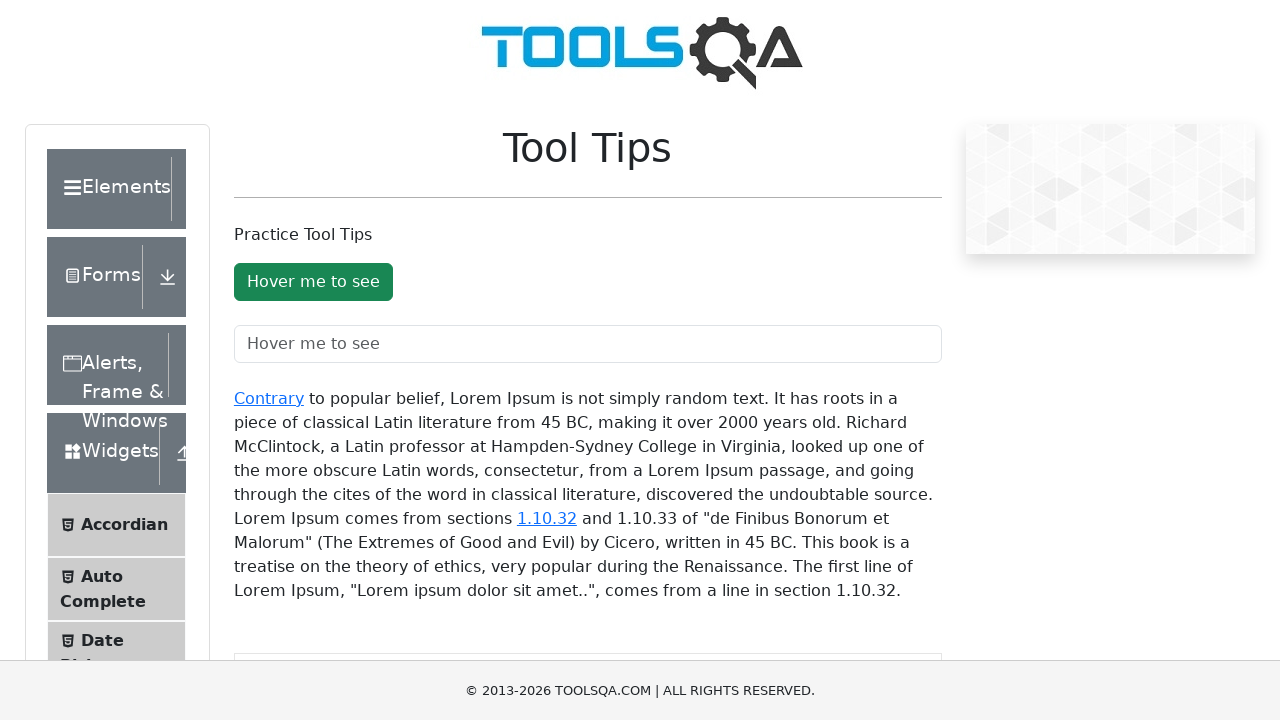

Scrolled tooltip button into view
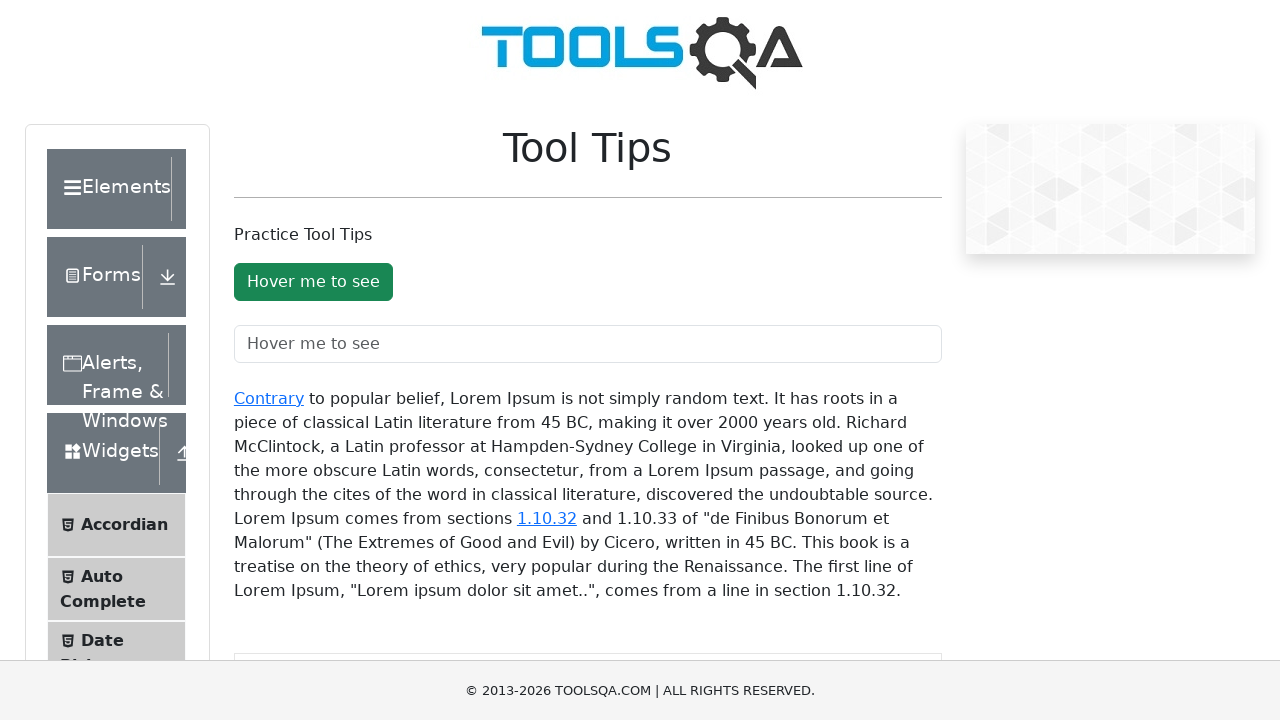

Hovered over tooltip button at (313, 282) on xpath=//button[@id='toolTipButton']
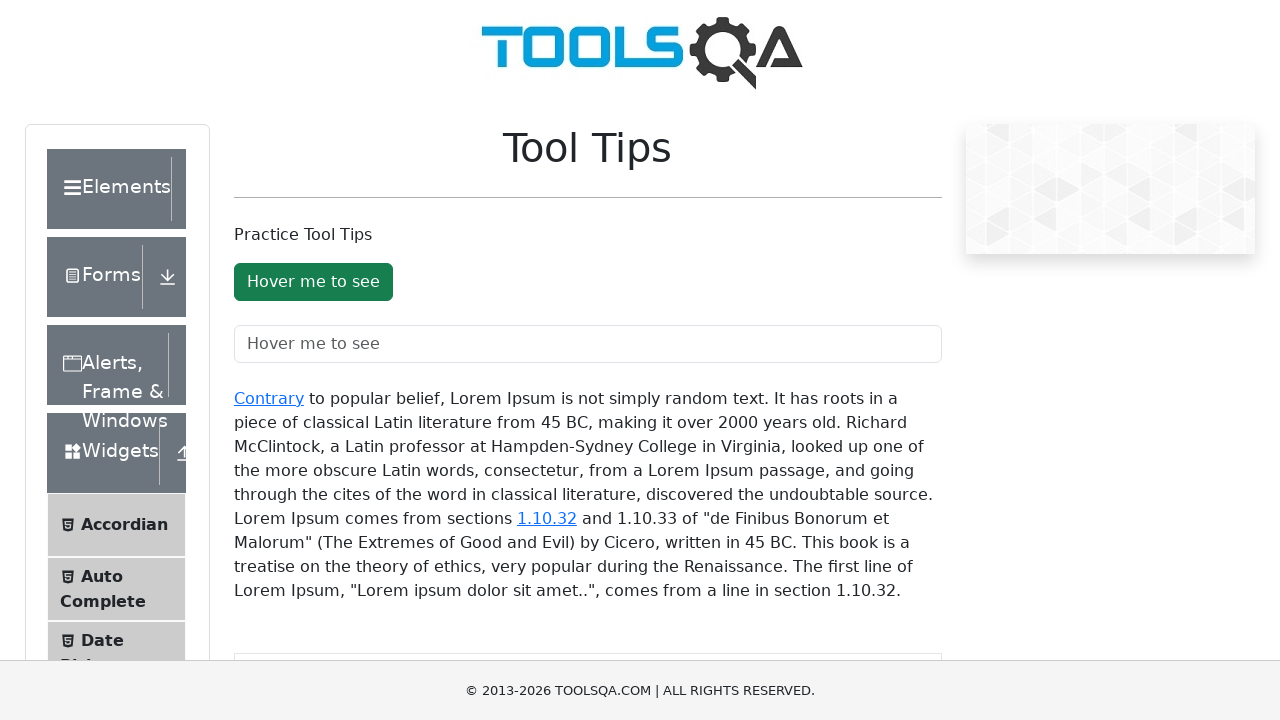

Tooltip element appeared on page
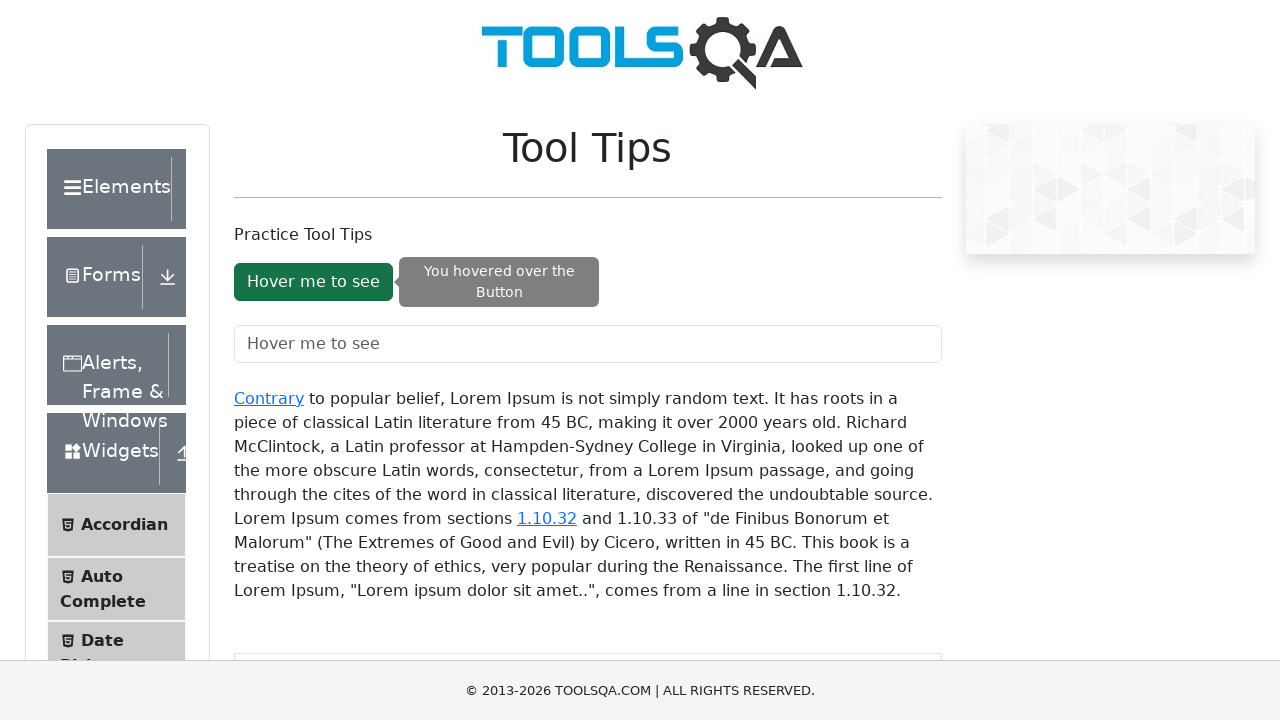

Retrieved tooltip text content
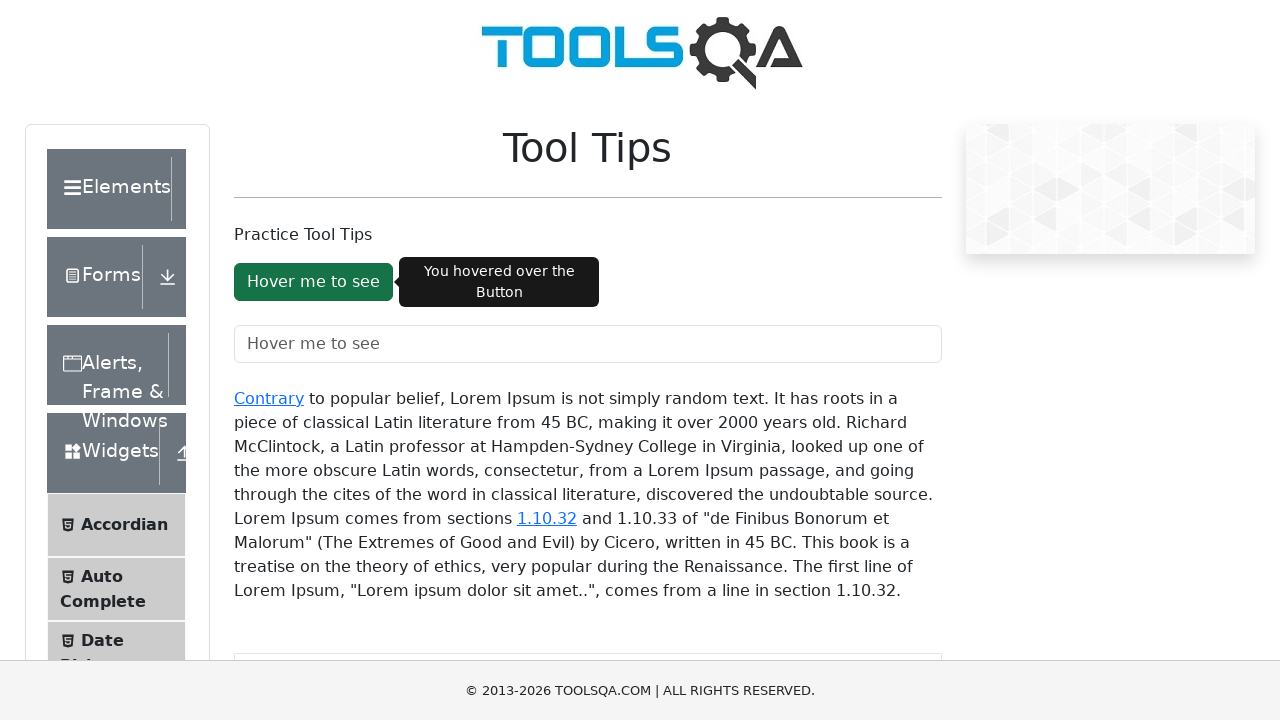

Verified tooltip text is 'You hovered over the Button'
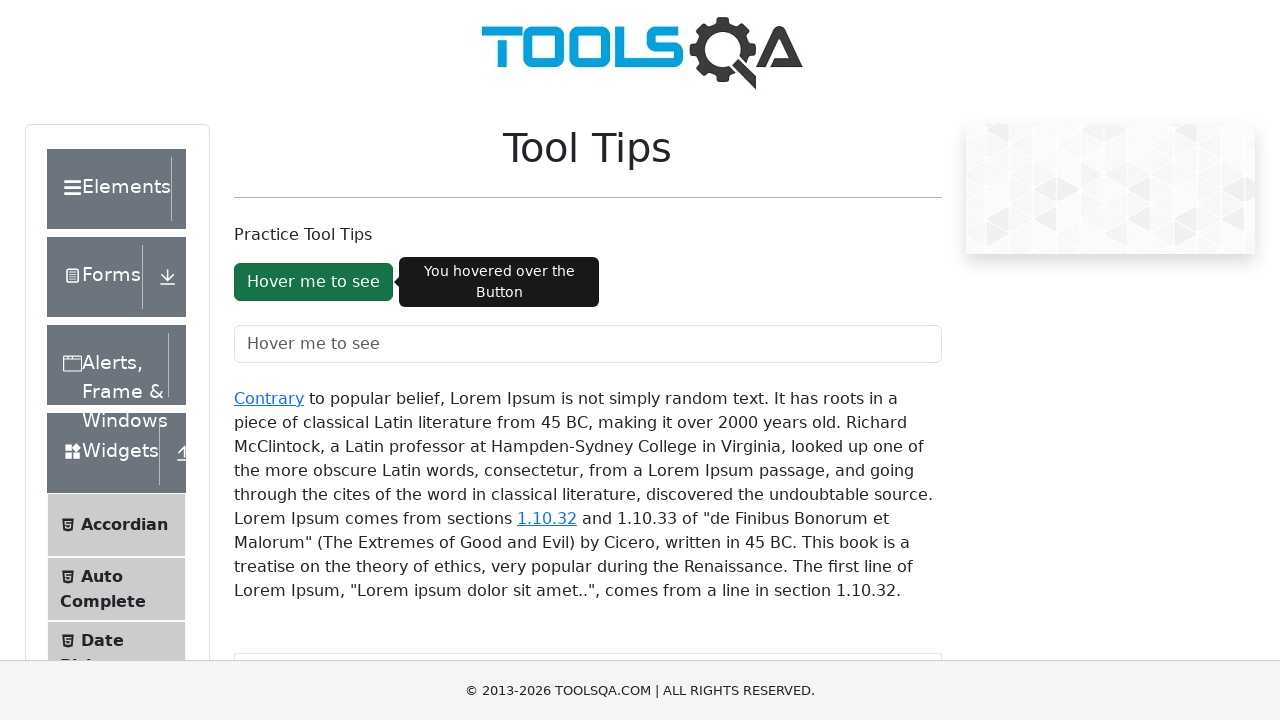

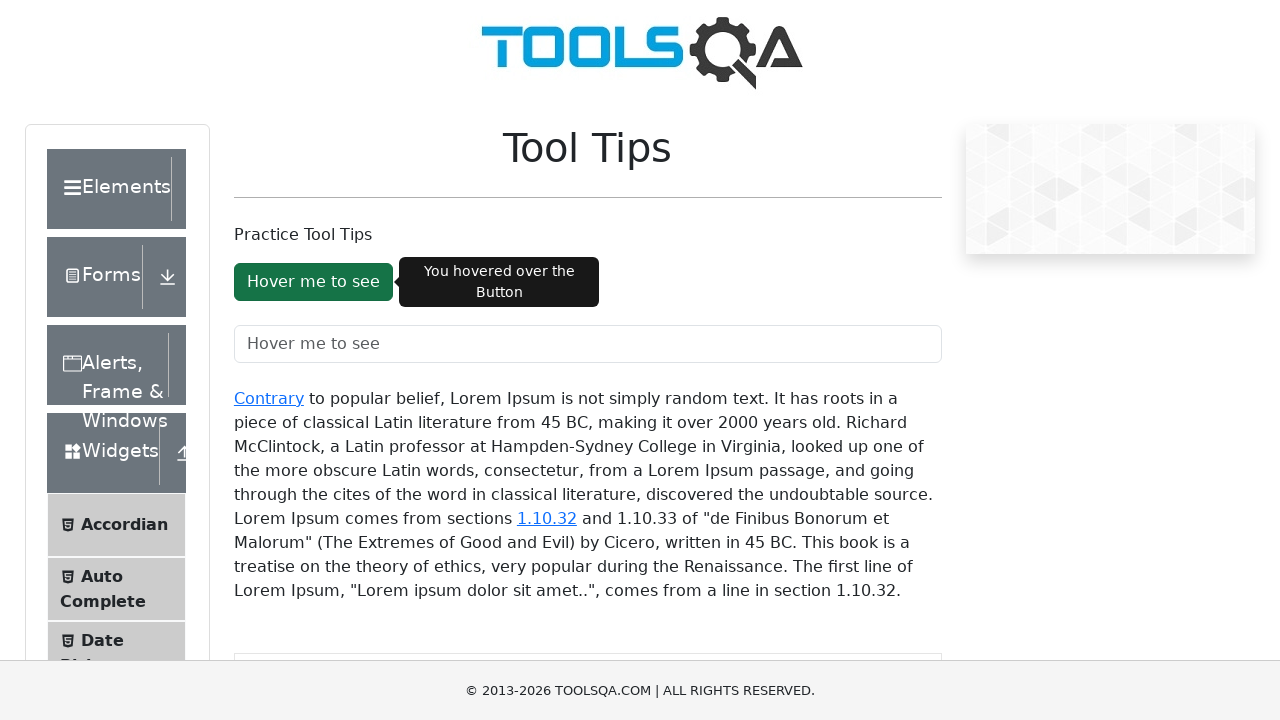